Tests the challenging DOM page by clicking various buttons

Starting URL: http://the-internet.herokuapp.com/

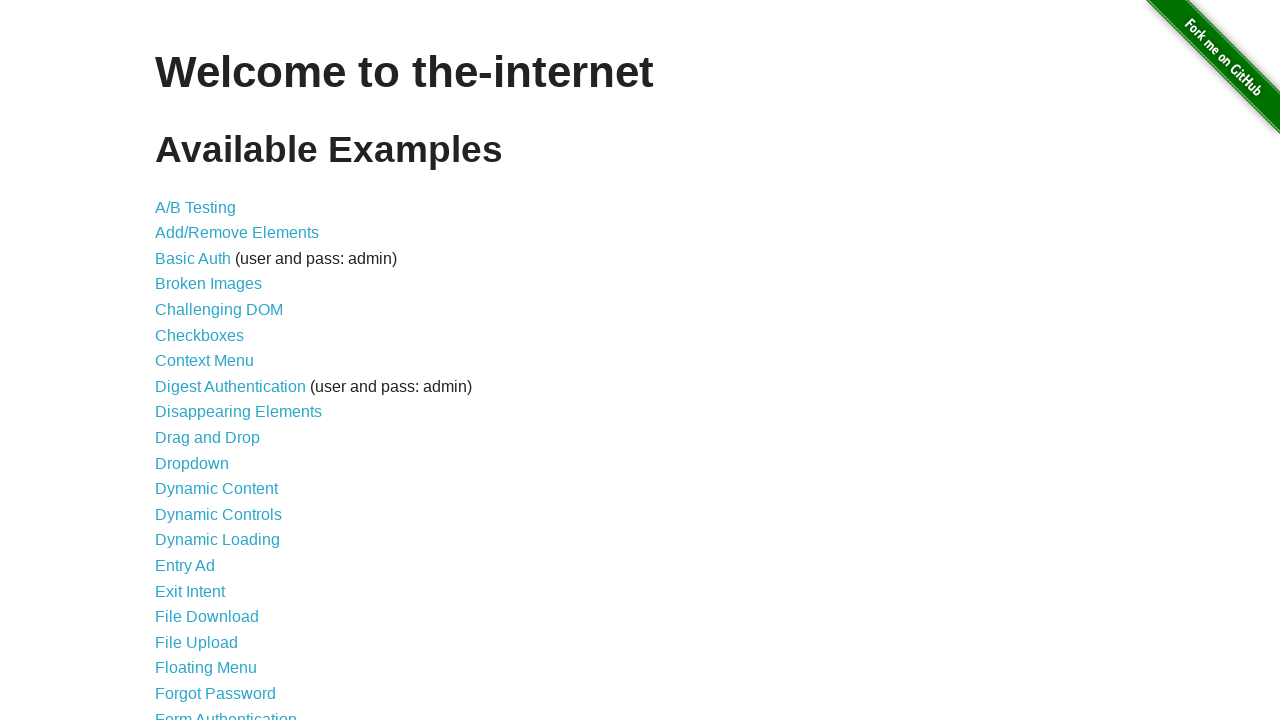

Clicked link to navigate to challenging DOM page at (219, 310) on [href="/challenging_dom"]
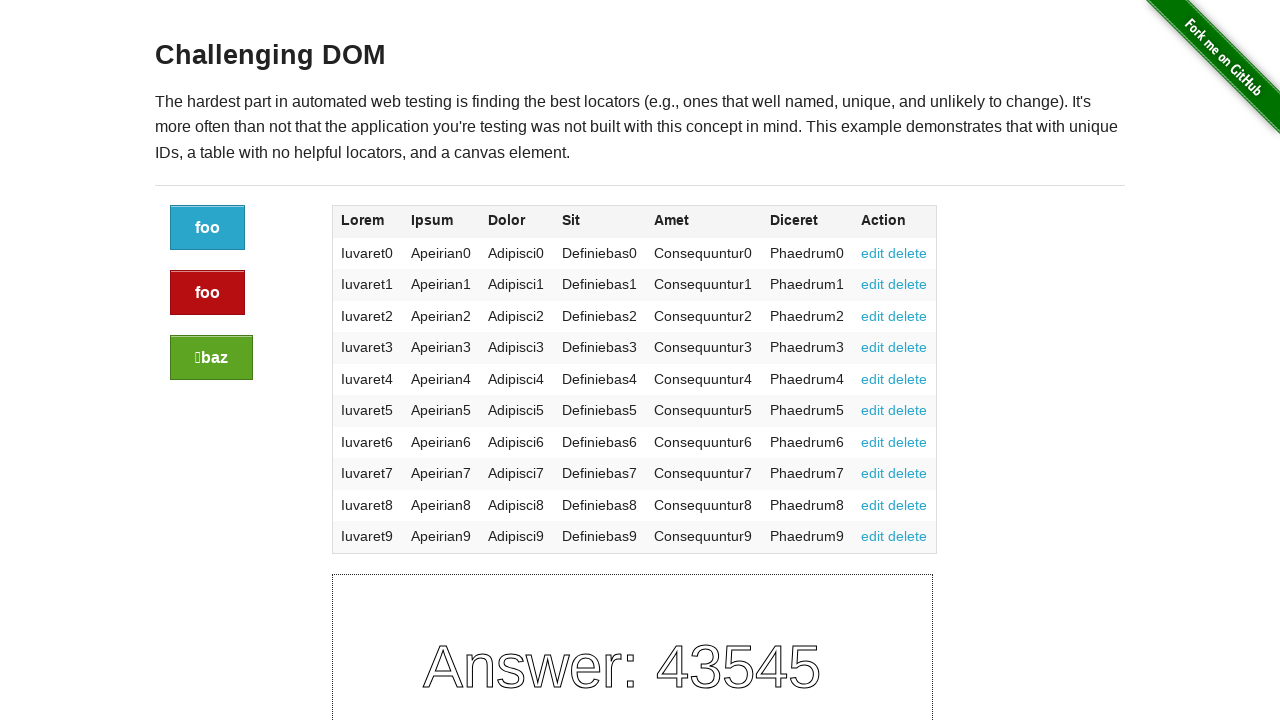

Clicked first button in challenging DOM at (208, 228) on .large-2 > :nth-child(1)
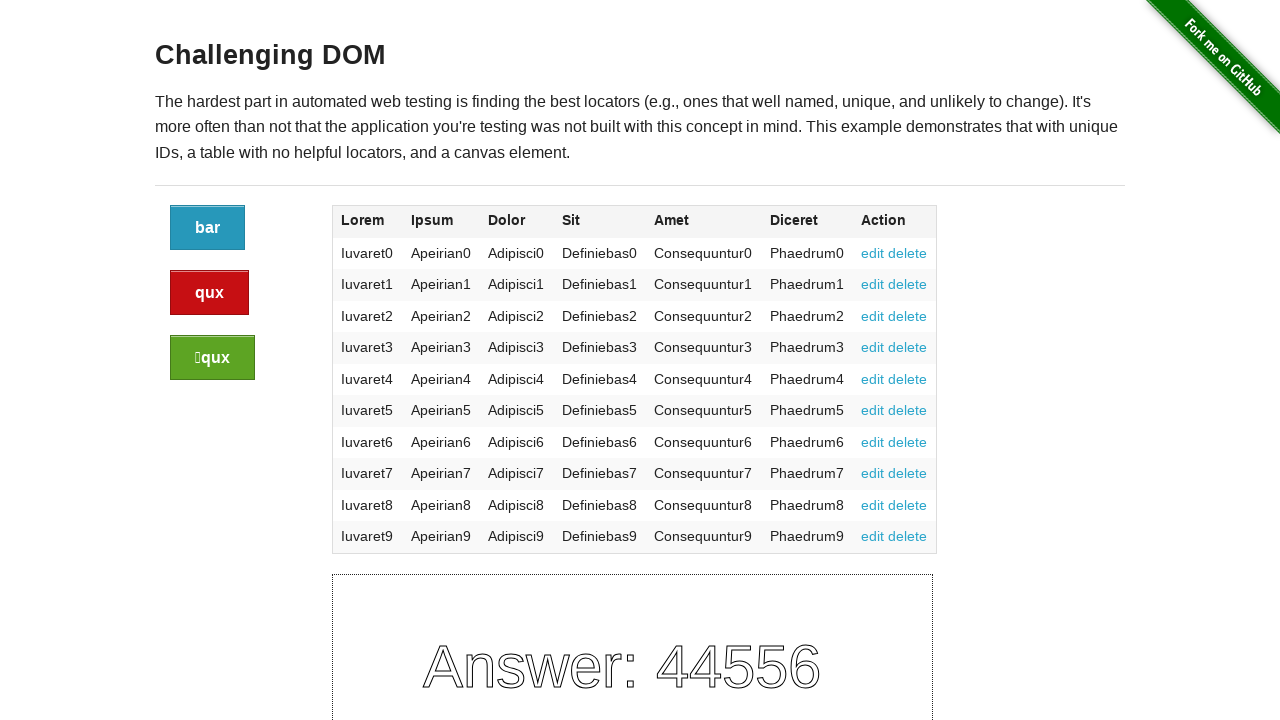

Clicked second button in challenging DOM at (210, 293) on .large-2 > :nth-child(3)
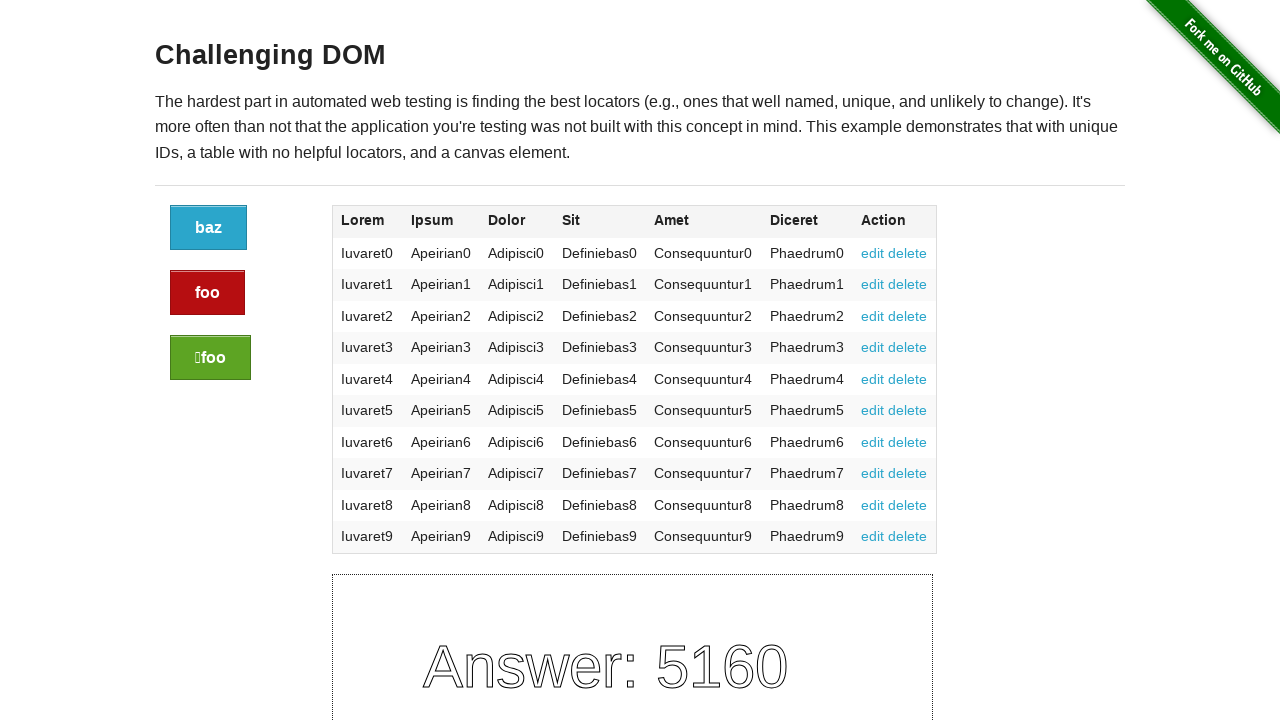

Clicked third button in challenging DOM at (210, 358) on .large-2 > :nth-child(5)
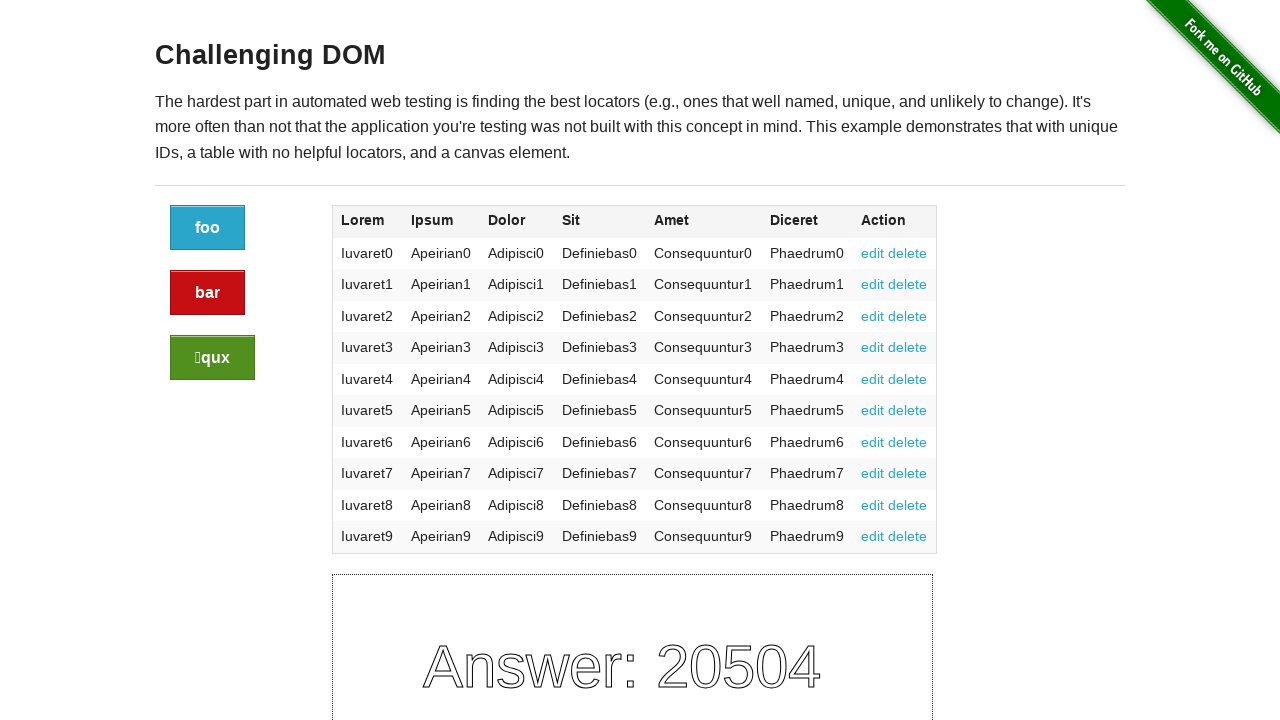

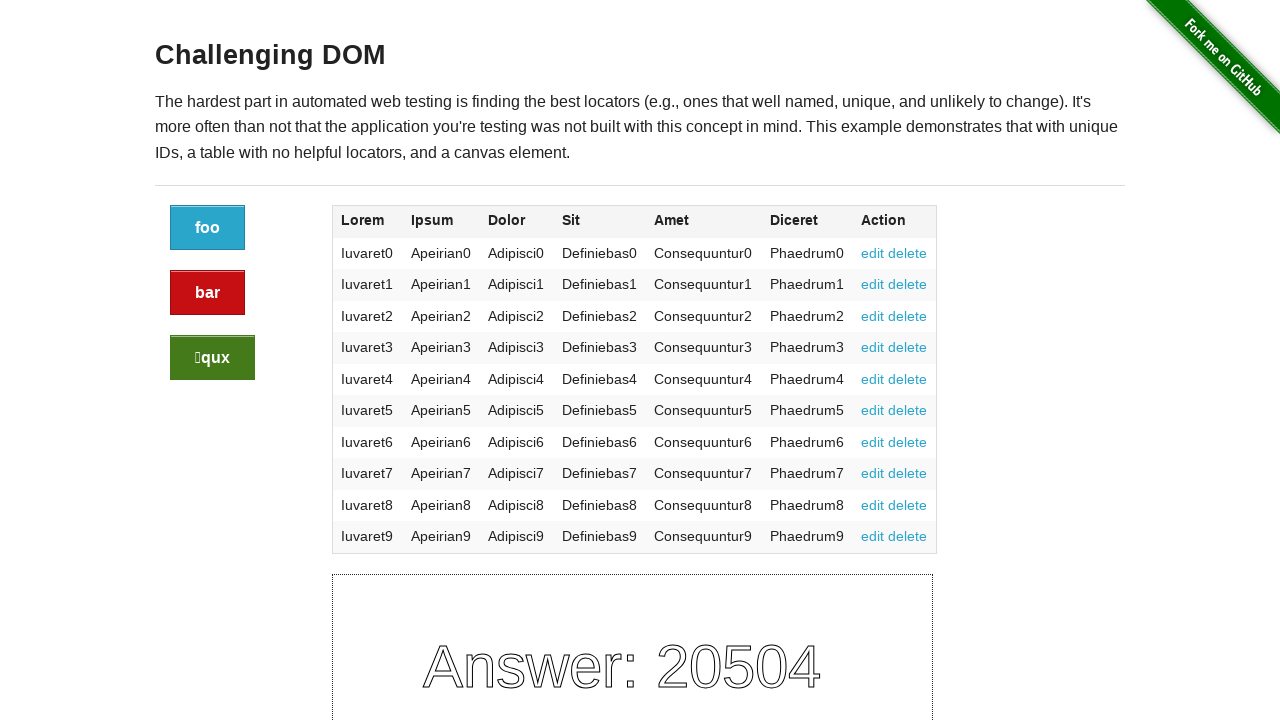